Tests a basic web form by entering text into a text box, submitting the form, and verifying the success message is displayed.

Starting URL: https://www.selenium.dev/selenium/web/web-form.html

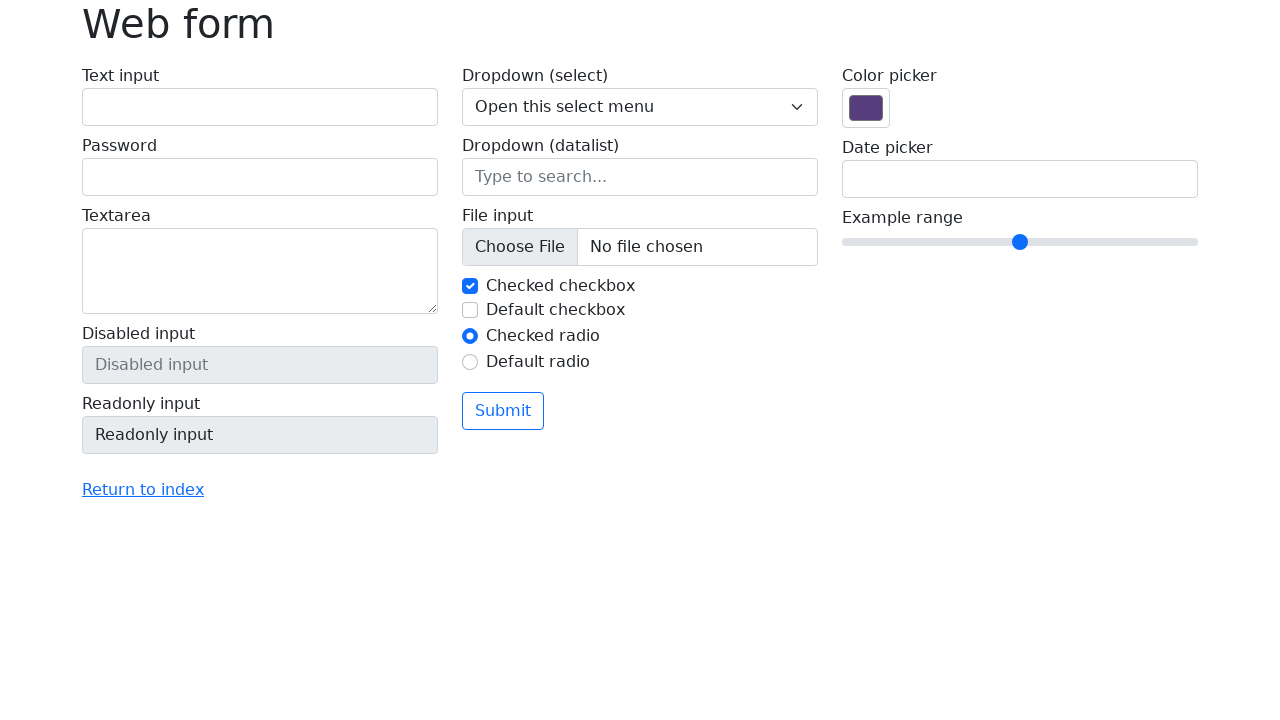

Verified page title is 'Web form'
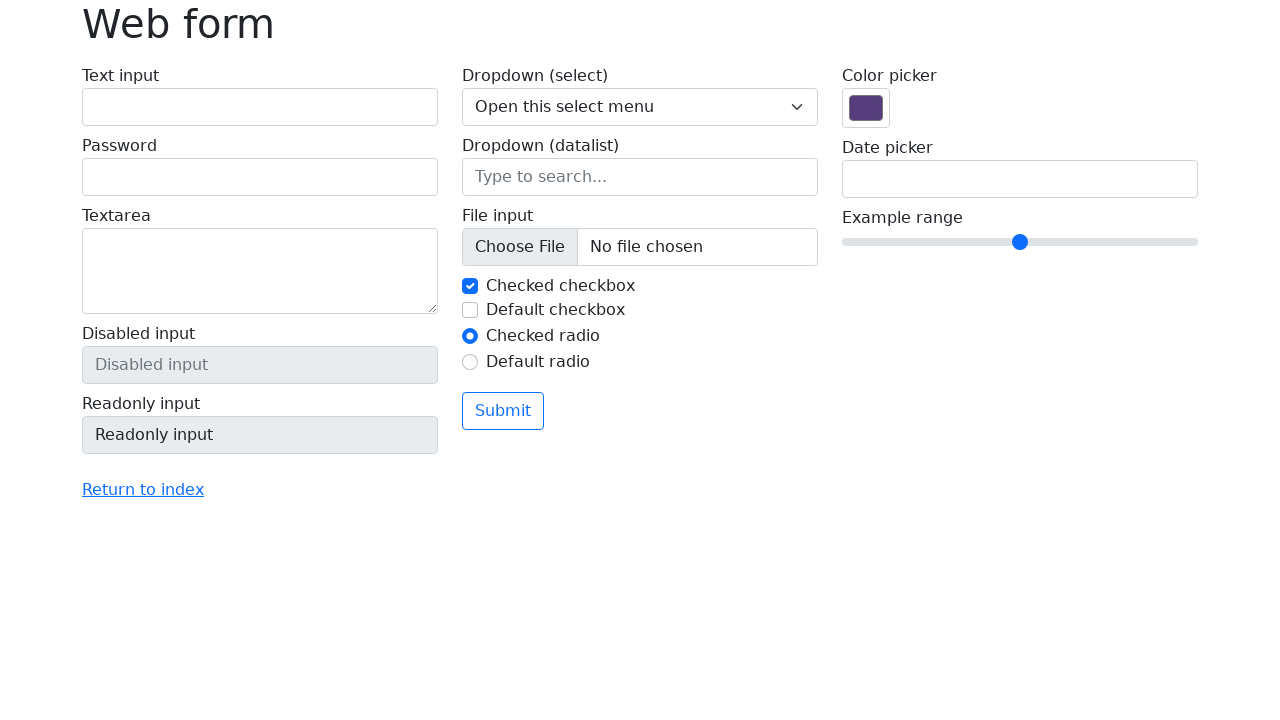

Filled text box with 'Selenium' on input[name='my-text']
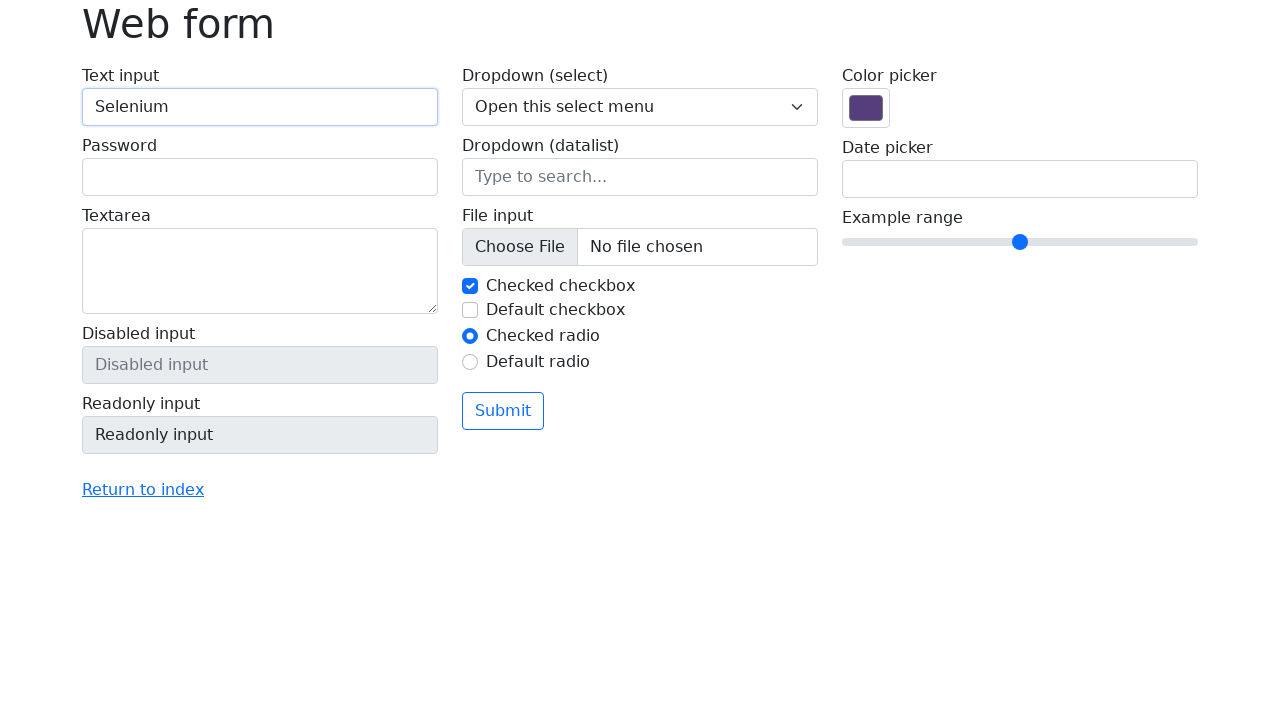

Clicked the submit button at (503, 411) on button
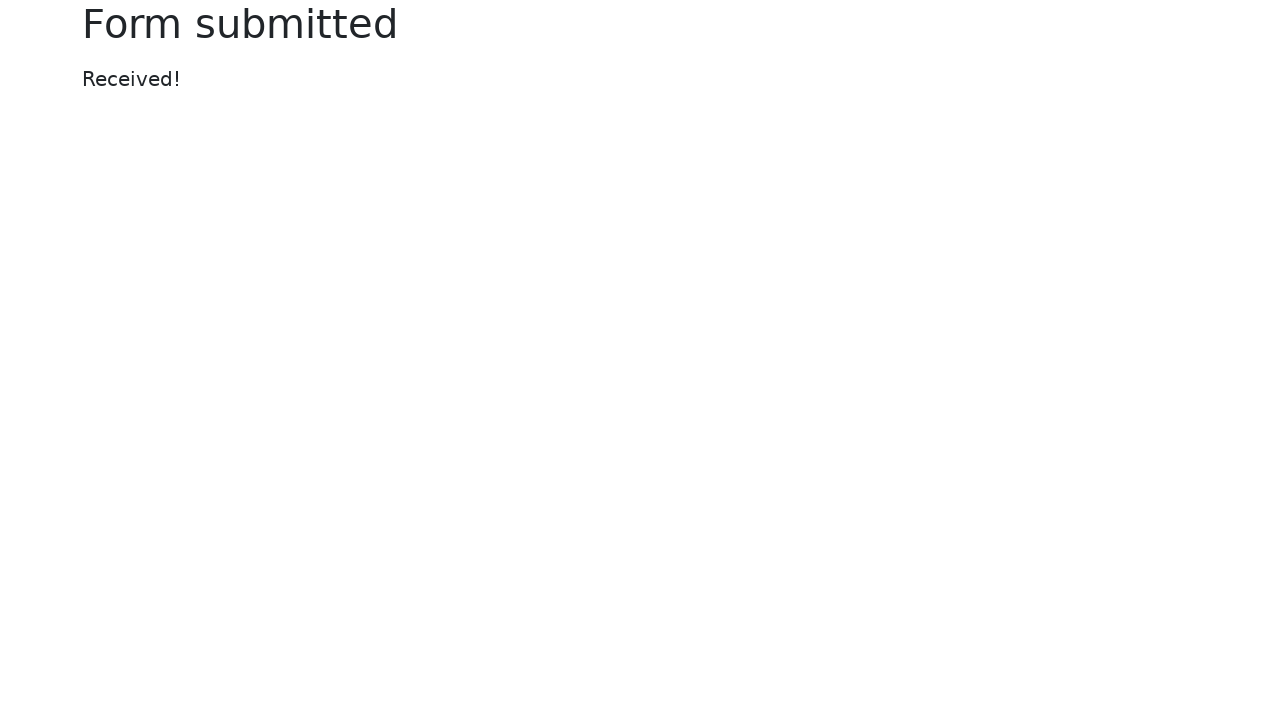

Success message element loaded
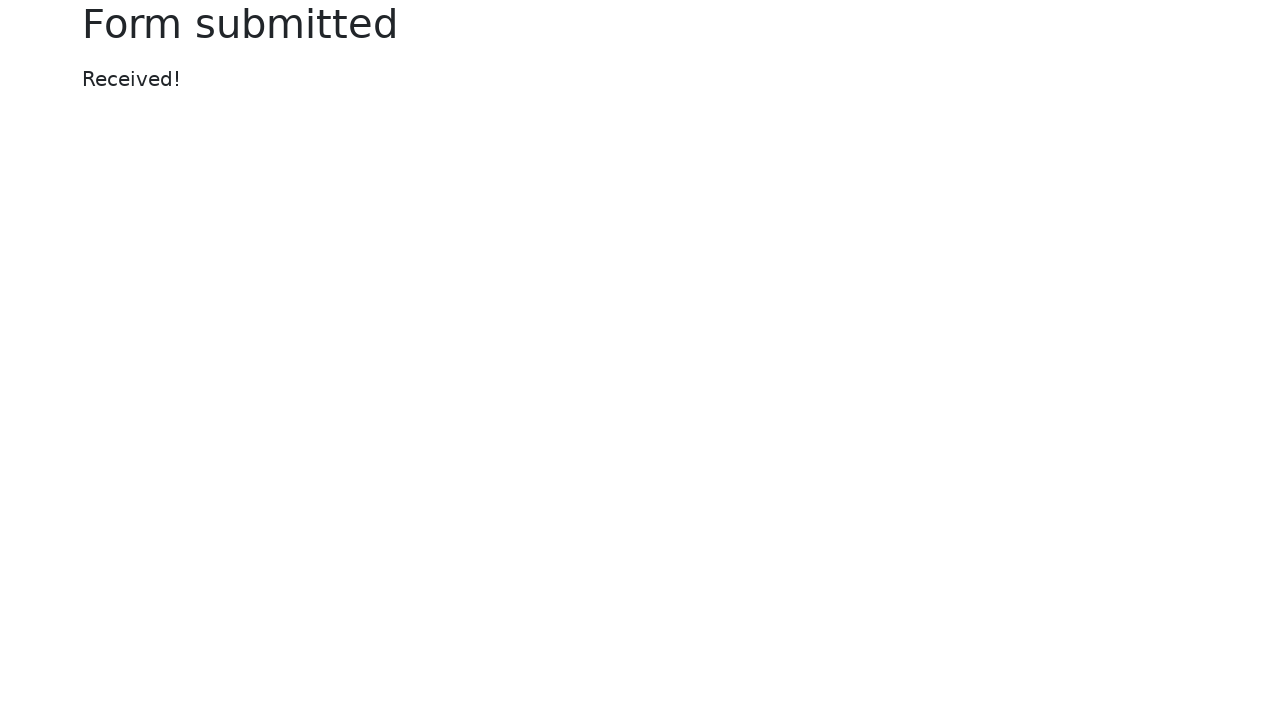

Verified success message displays 'Received!'
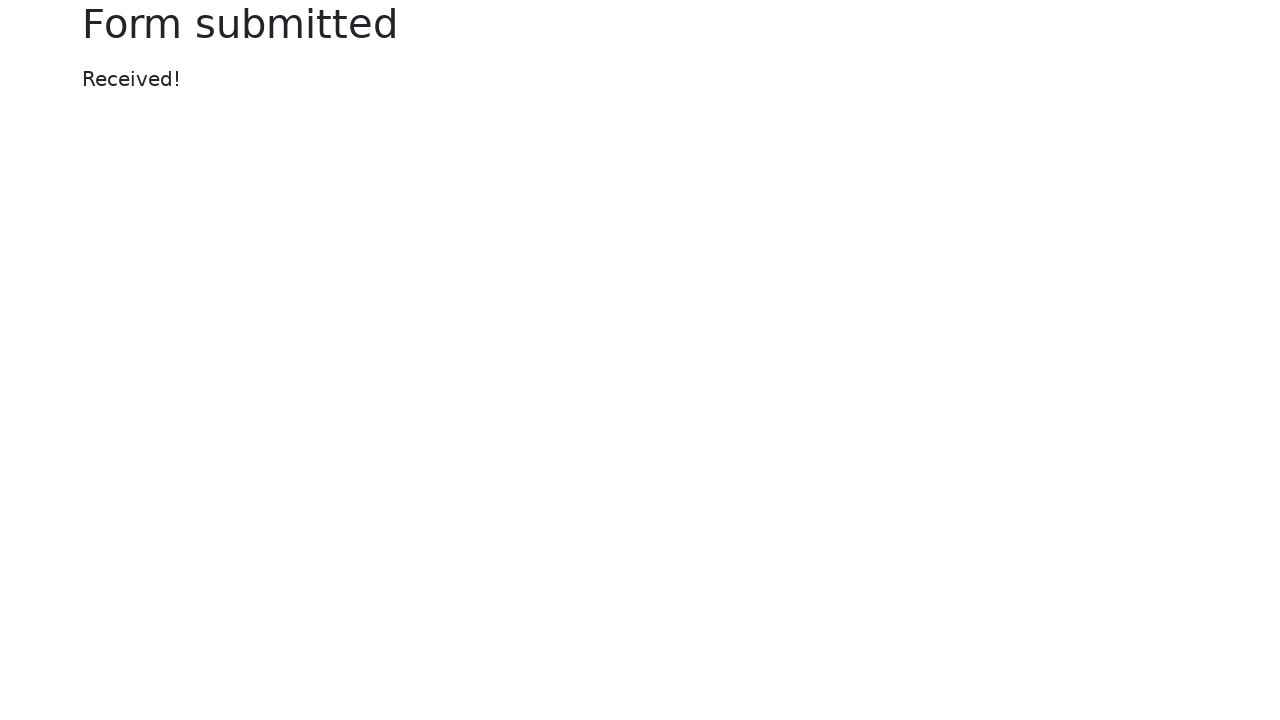

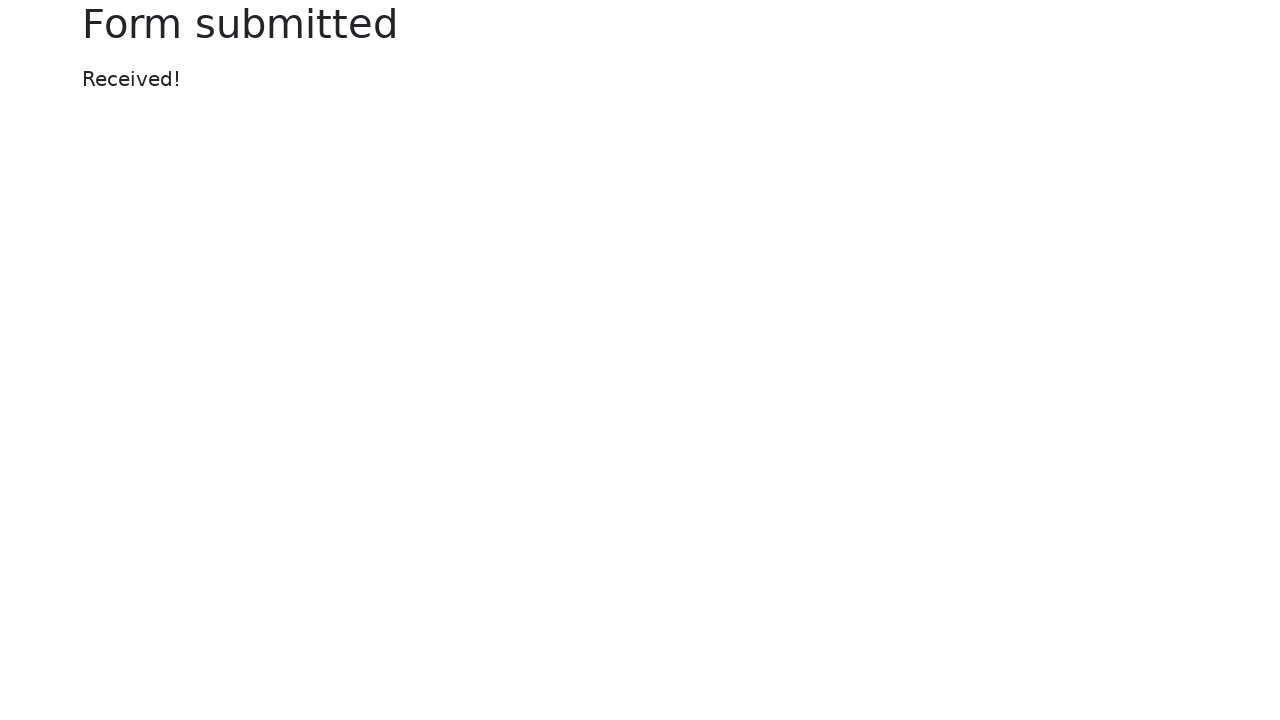